Tests adding multiple specific products (Pomegranate, Raspberry, Strawberry, Water Melon) to the shopping cart on an e-commerce practice site by iterating through the product list and clicking the add button for matching items.

Starting URL: https://rahulshettyacademy.com/seleniumPractise/#/

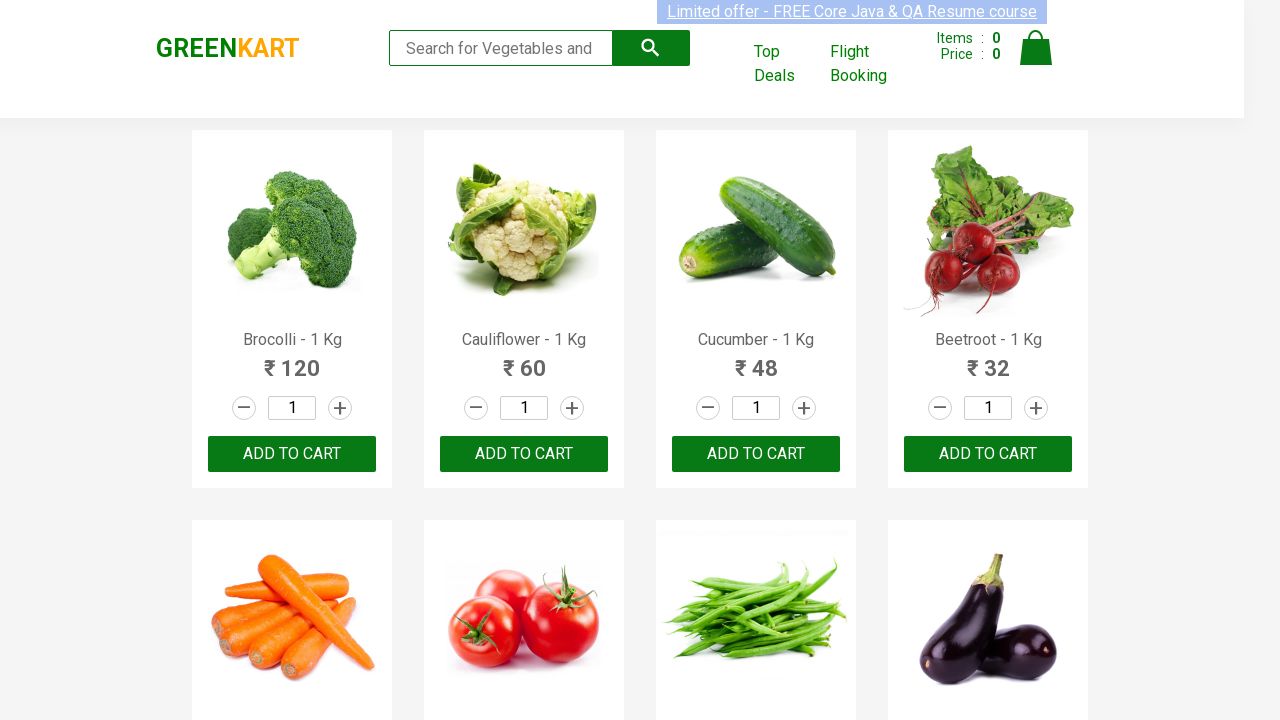

Waited for product list to load
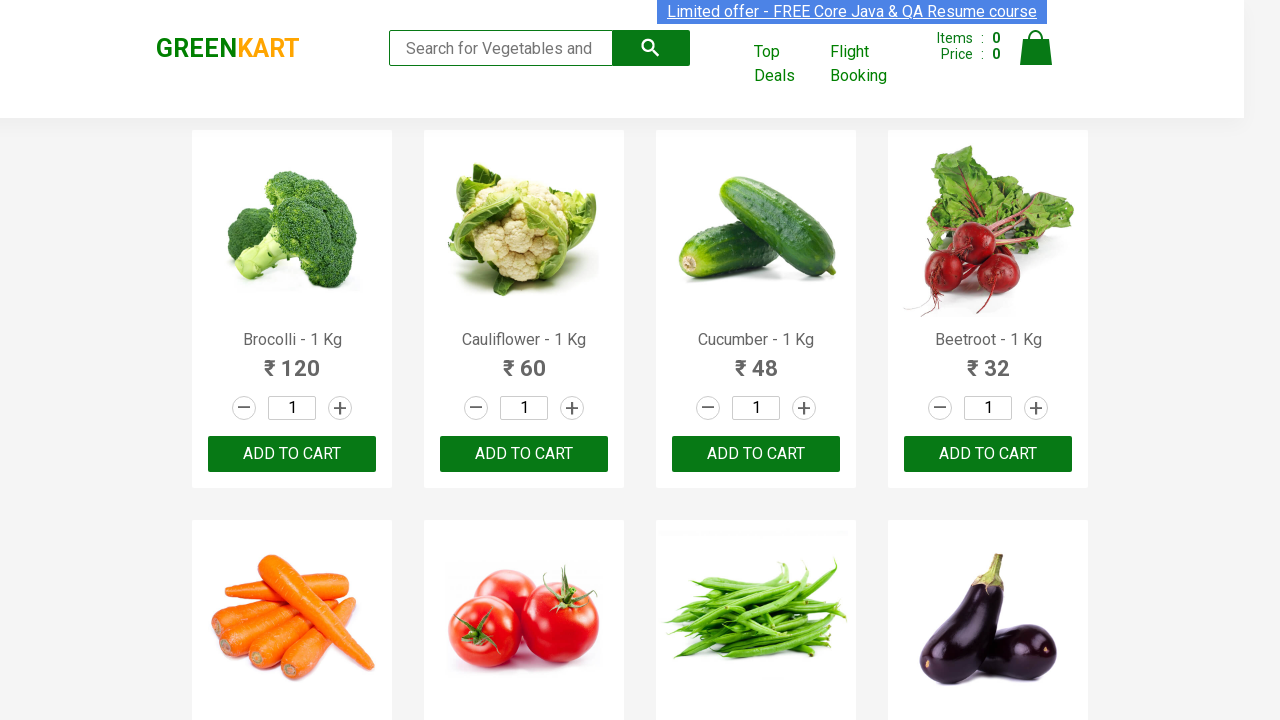

Retrieved all product elements from the page
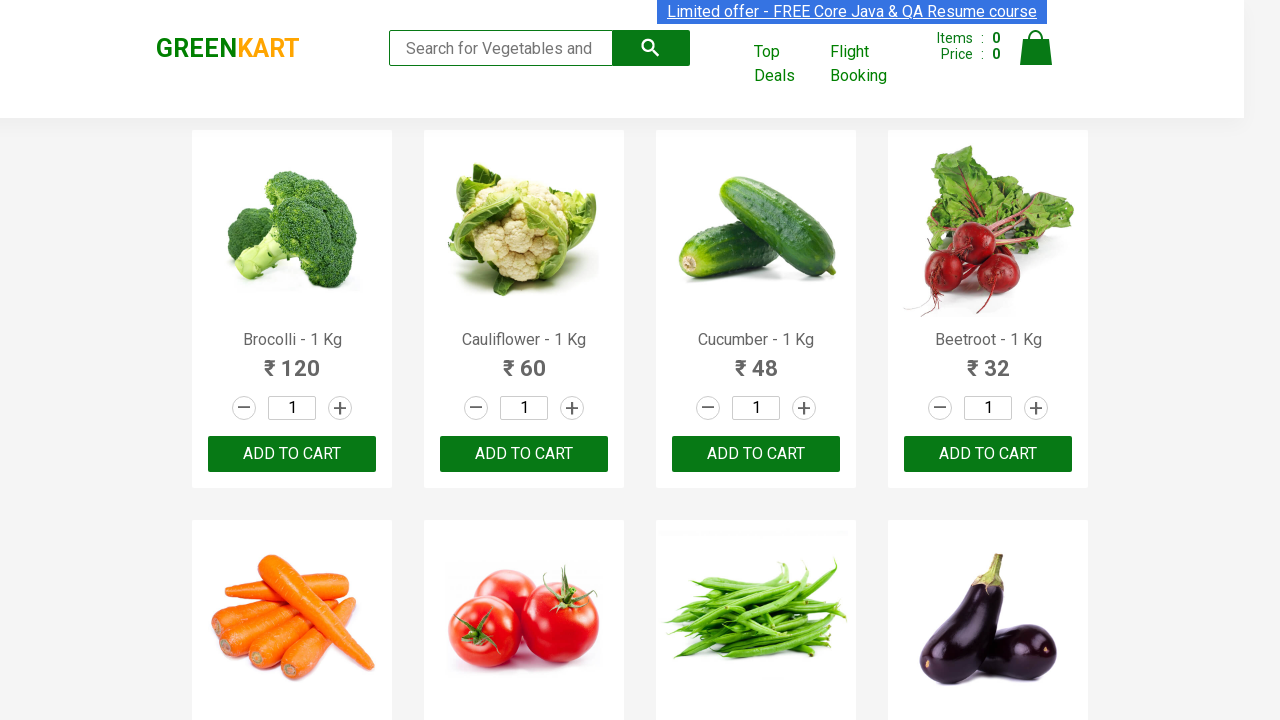

Extracted product name: Brocolli
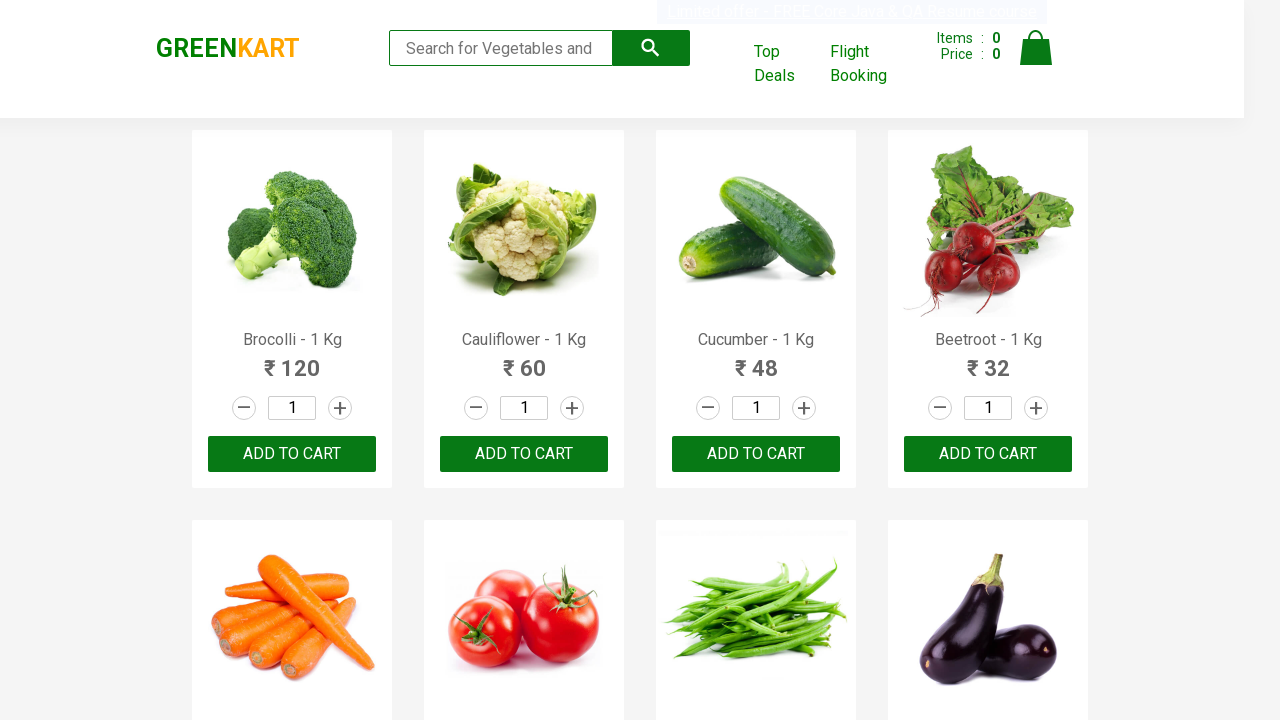

Extracted product name: Cauliflower
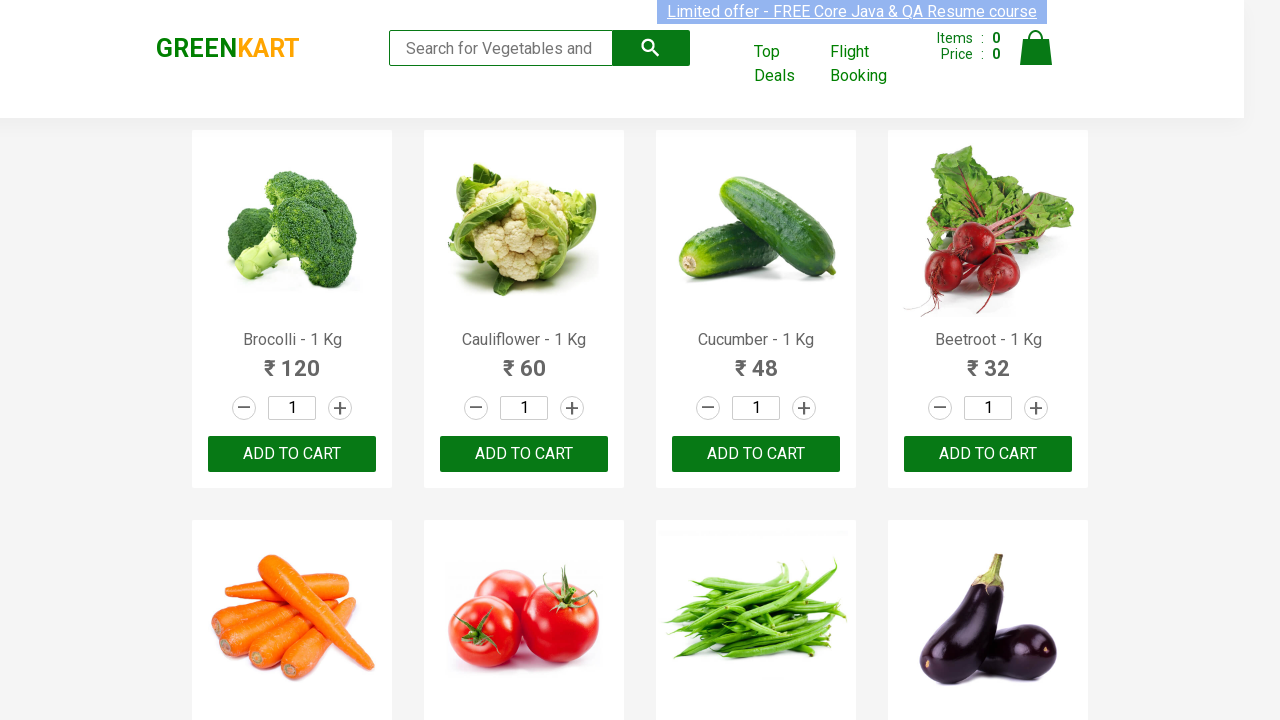

Extracted product name: Cucumber
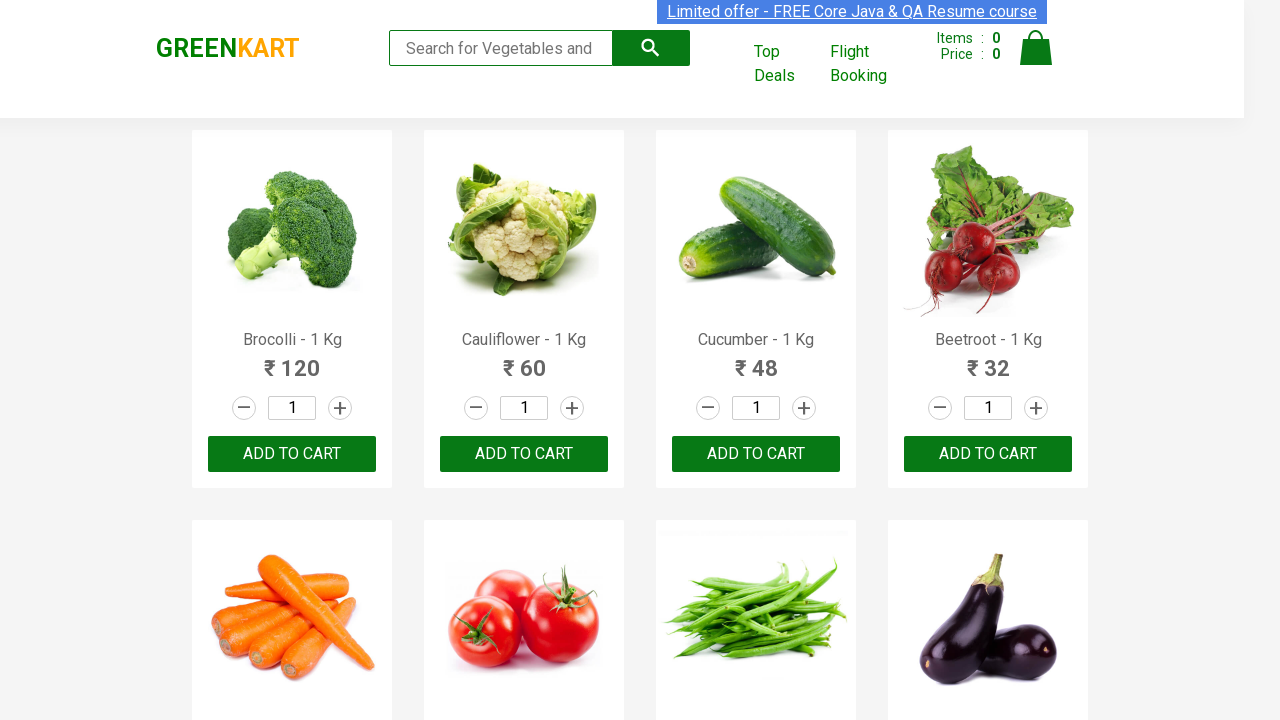

Extracted product name: Beetroot
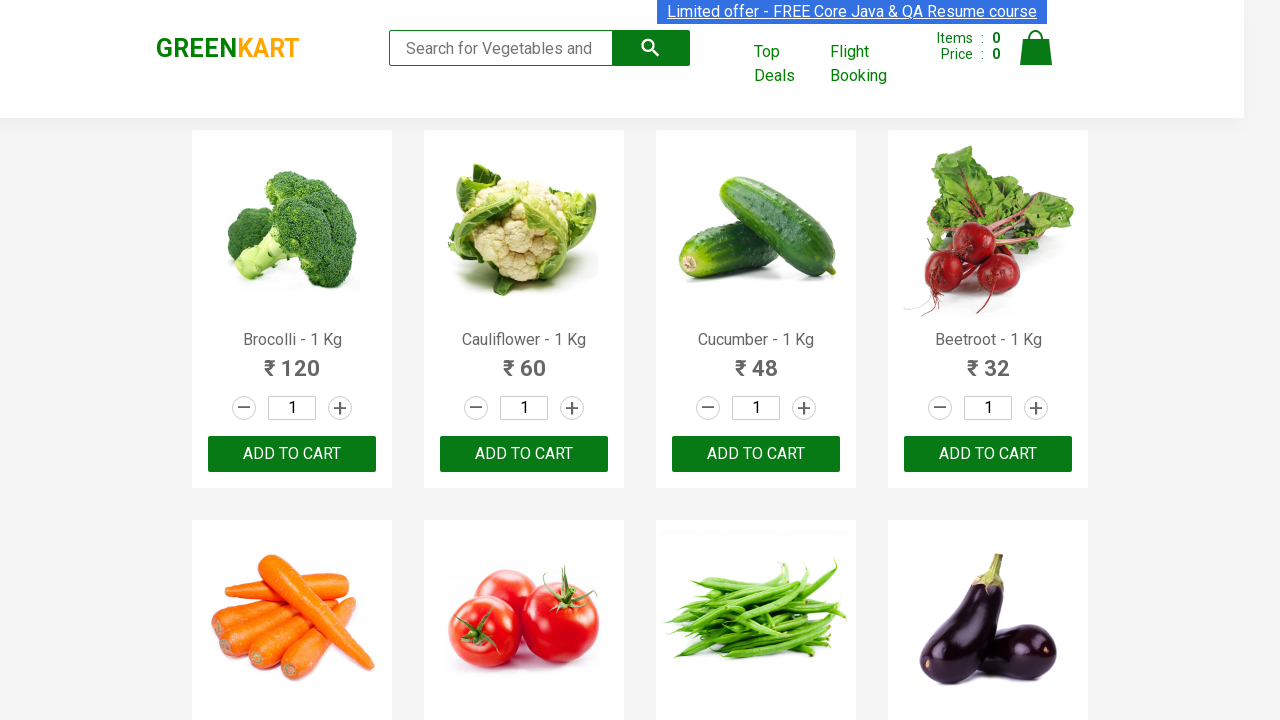

Extracted product name: Carrot
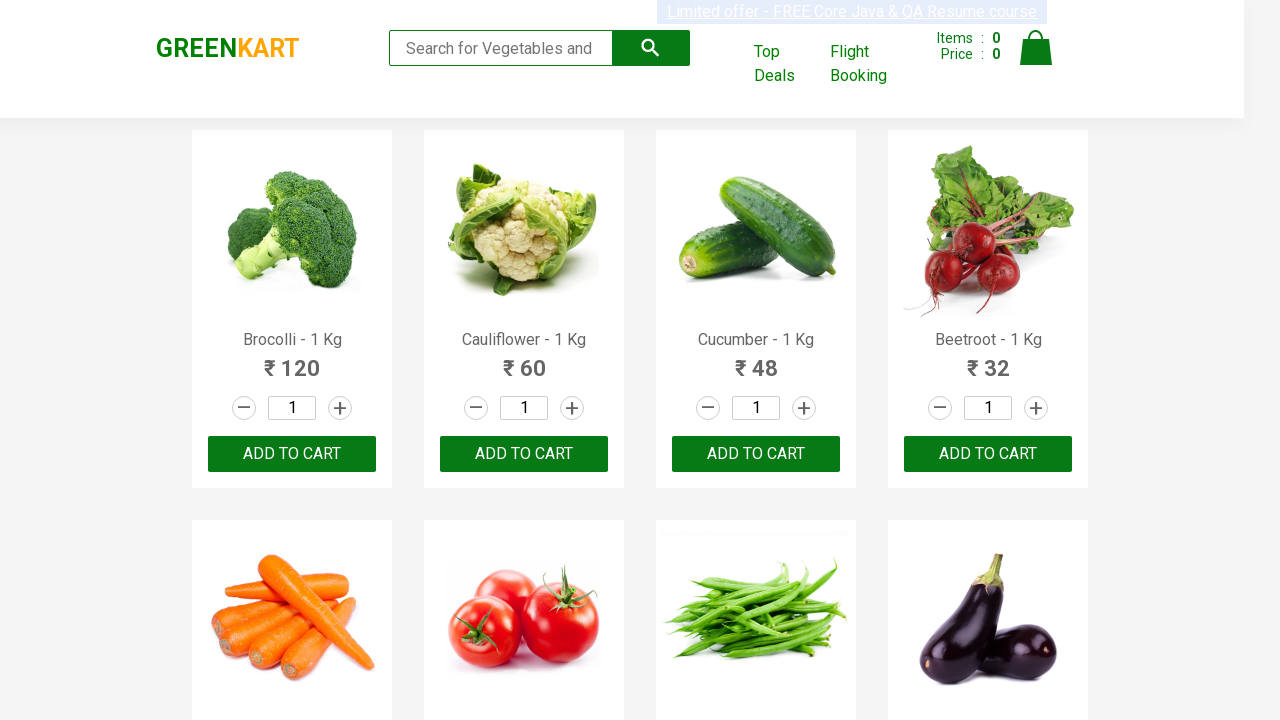

Extracted product name: Tomato
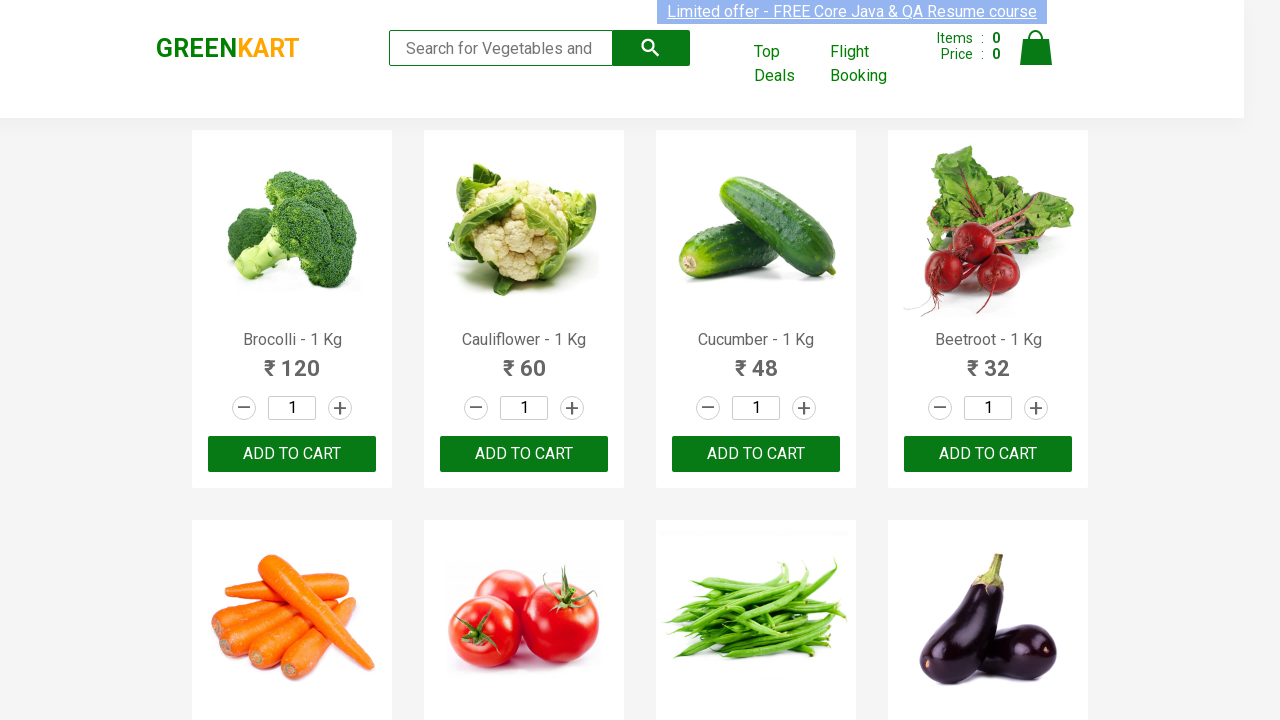

Extracted product name: Beans
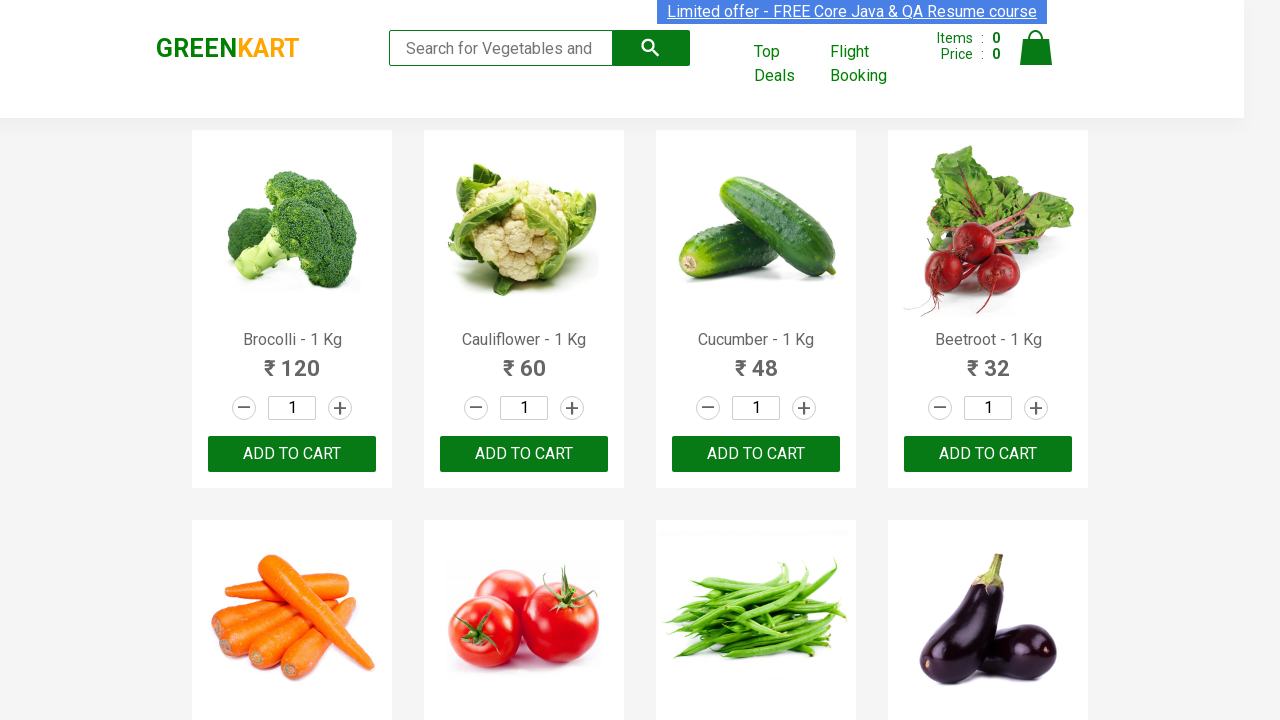

Extracted product name: Brinjal
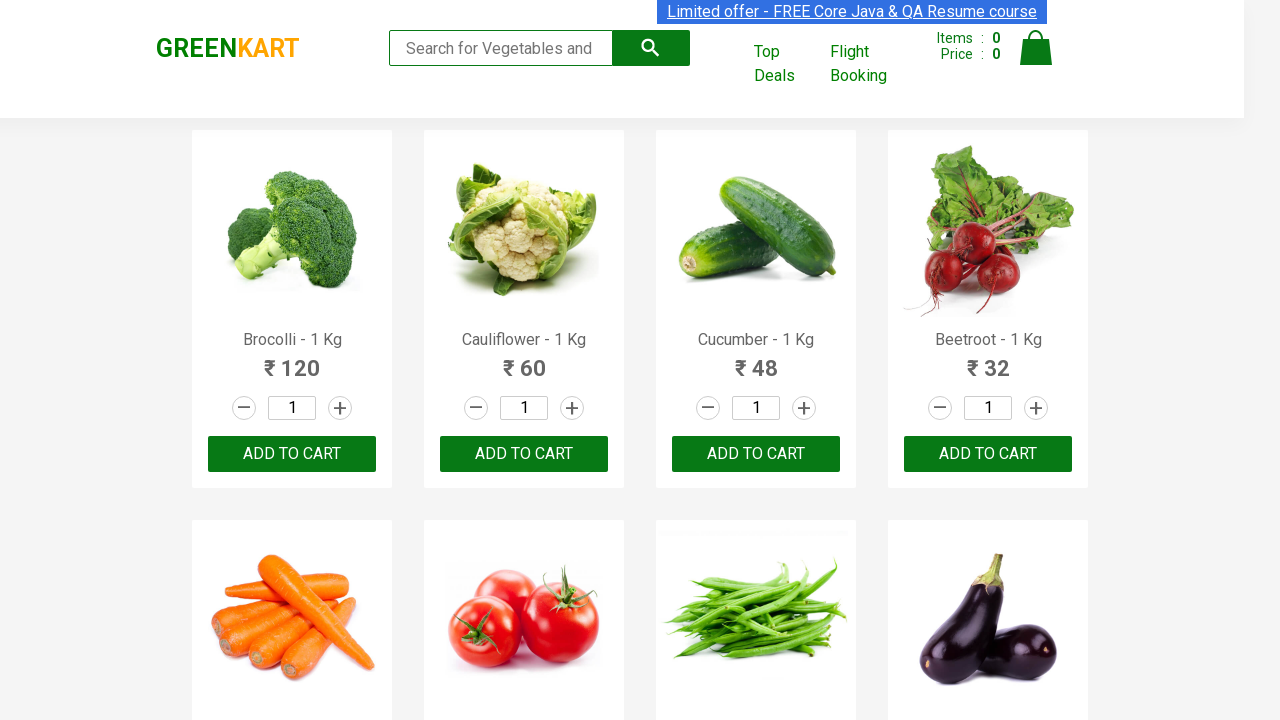

Extracted product name: Capsicum
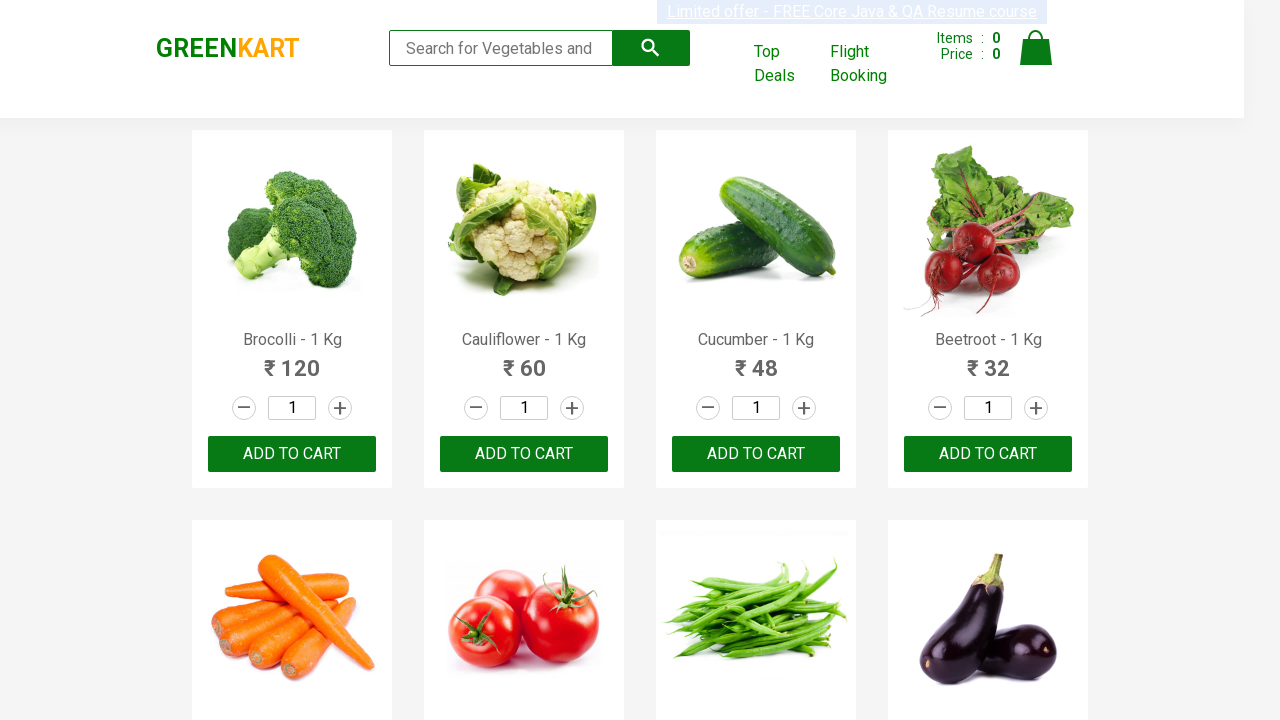

Extracted product name: Mushroom
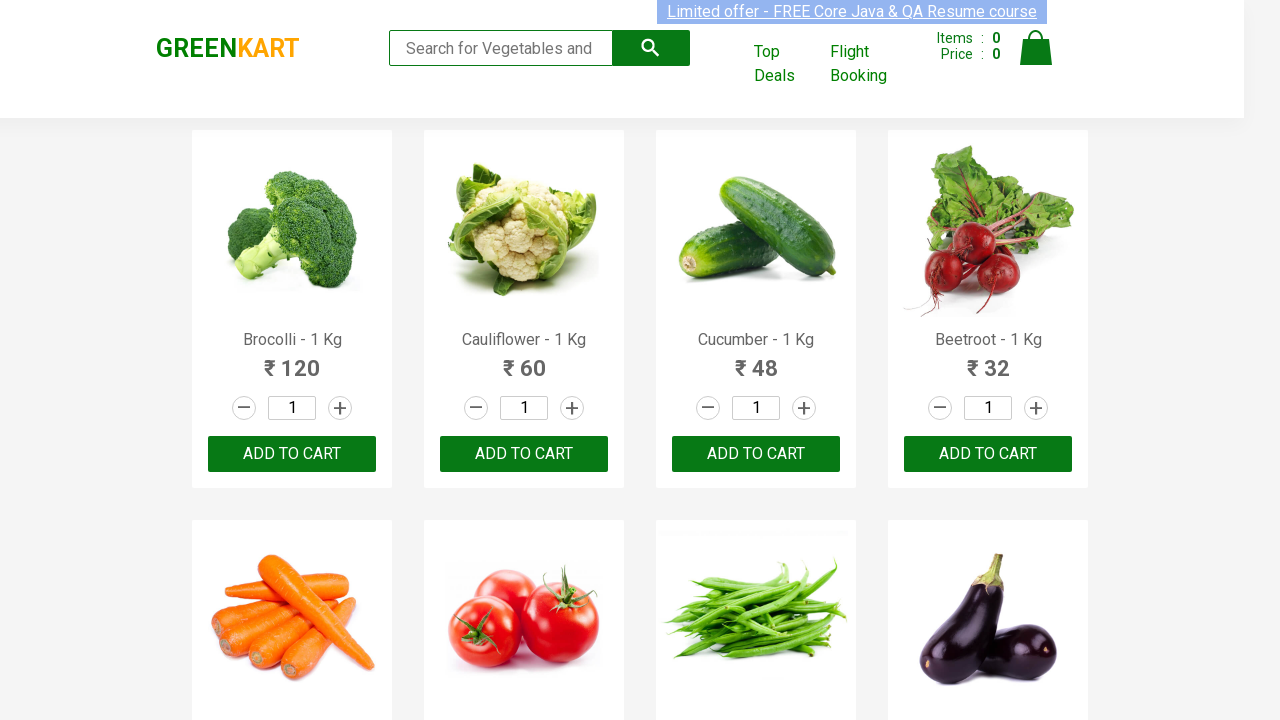

Extracted product name: Potato
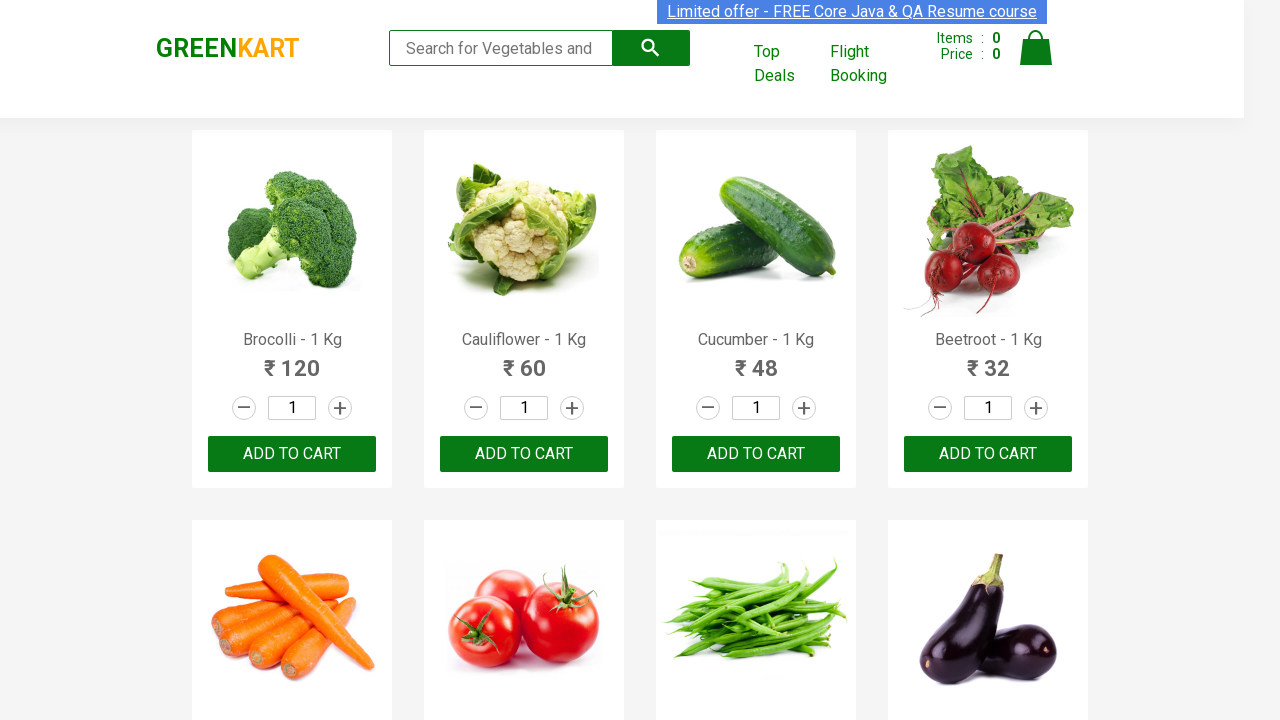

Extracted product name: Pumpkin
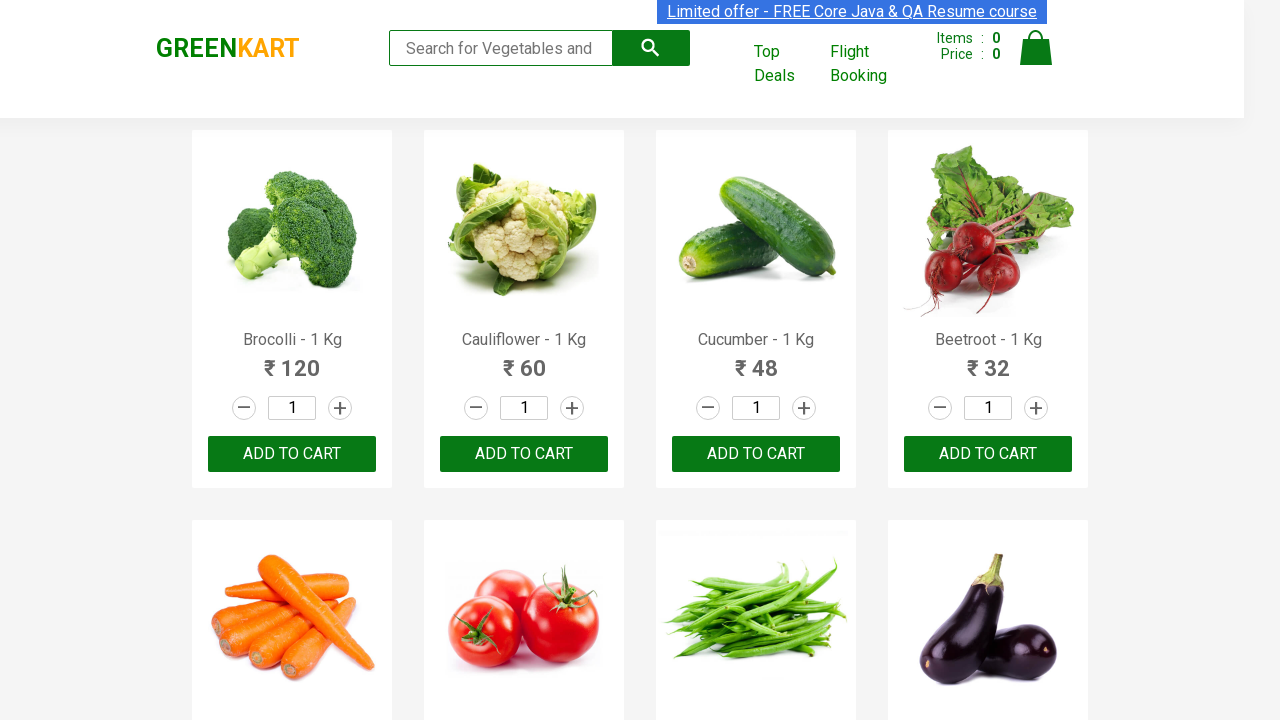

Extracted product name: Corn
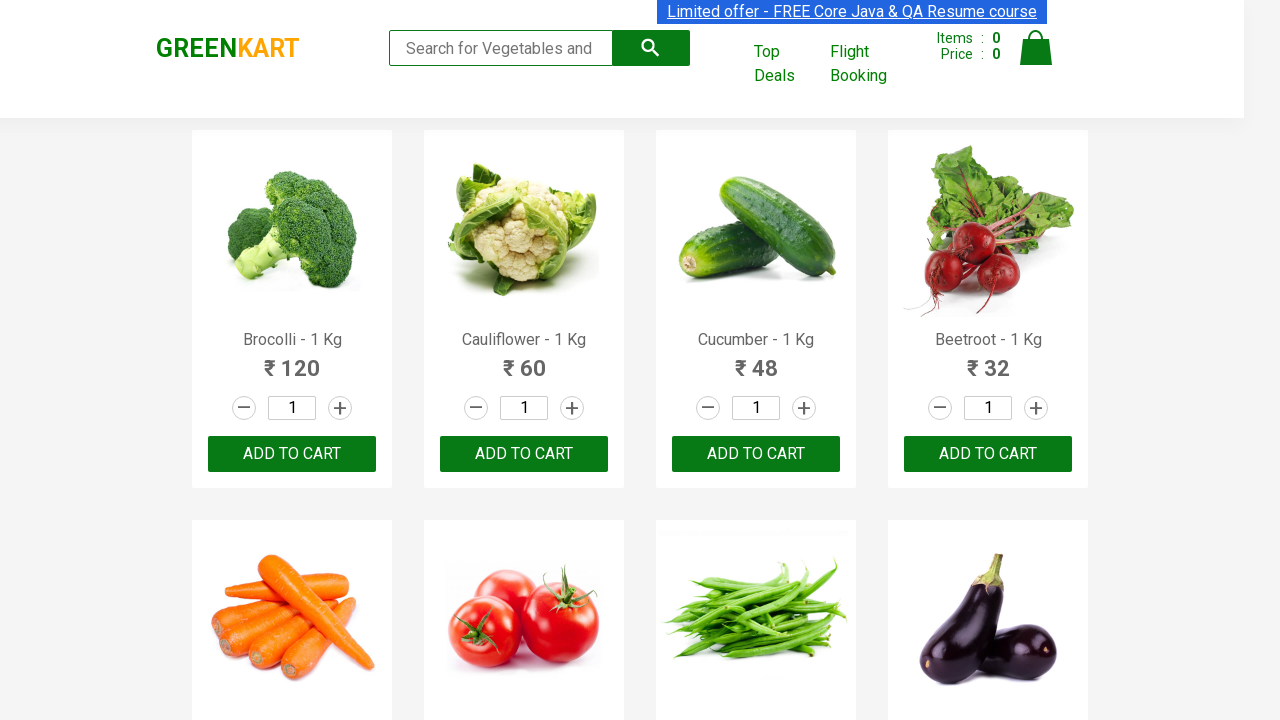

Extracted product name: Onion
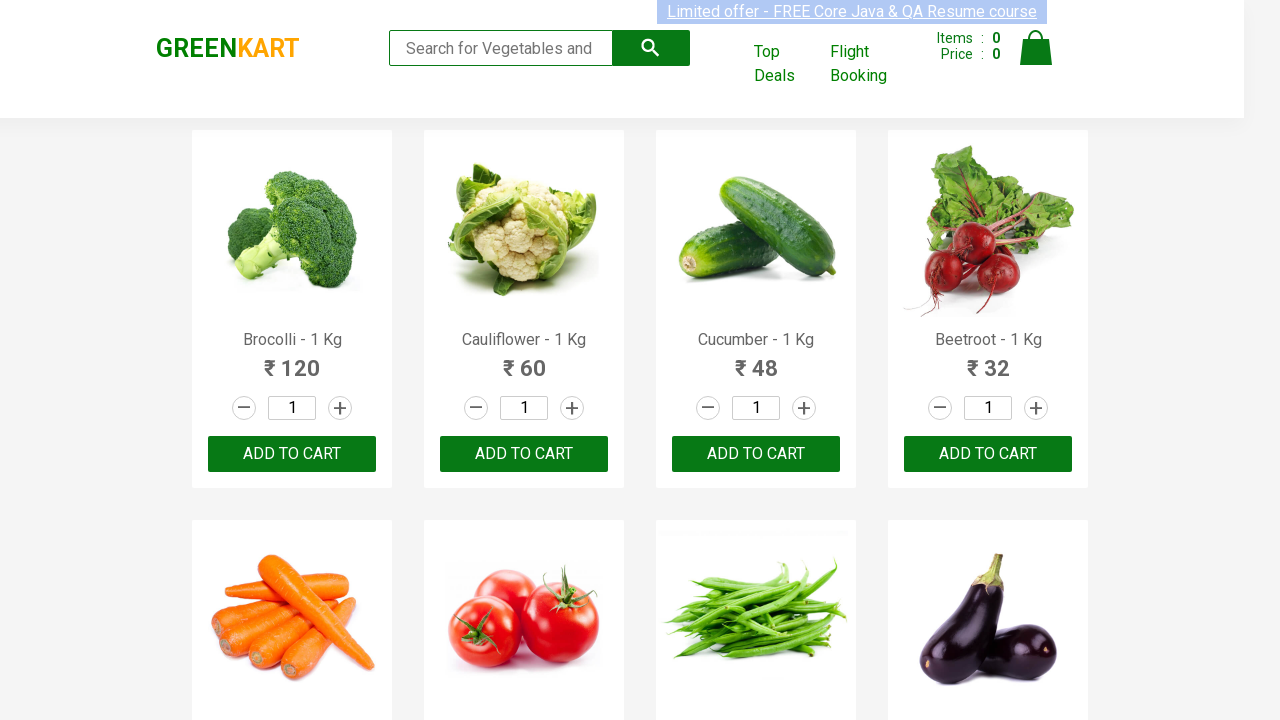

Extracted product name: Apple
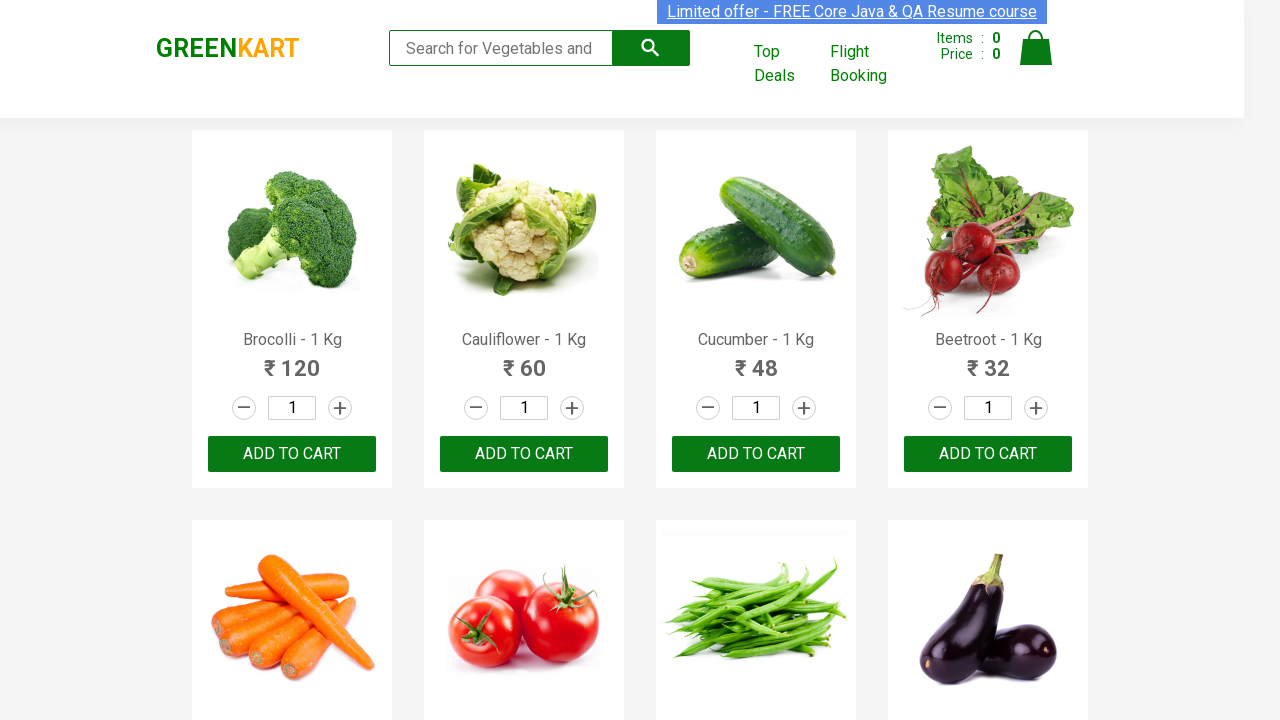

Extracted product name: Banana
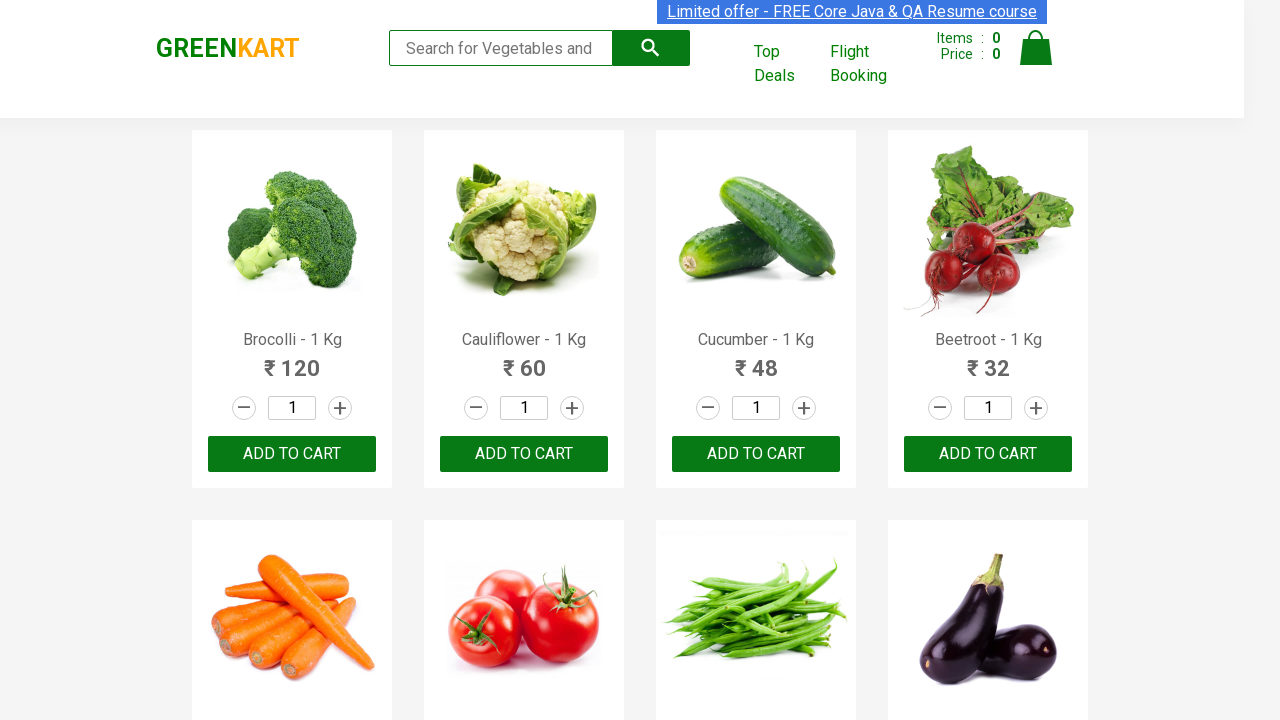

Extracted product name: Grapes
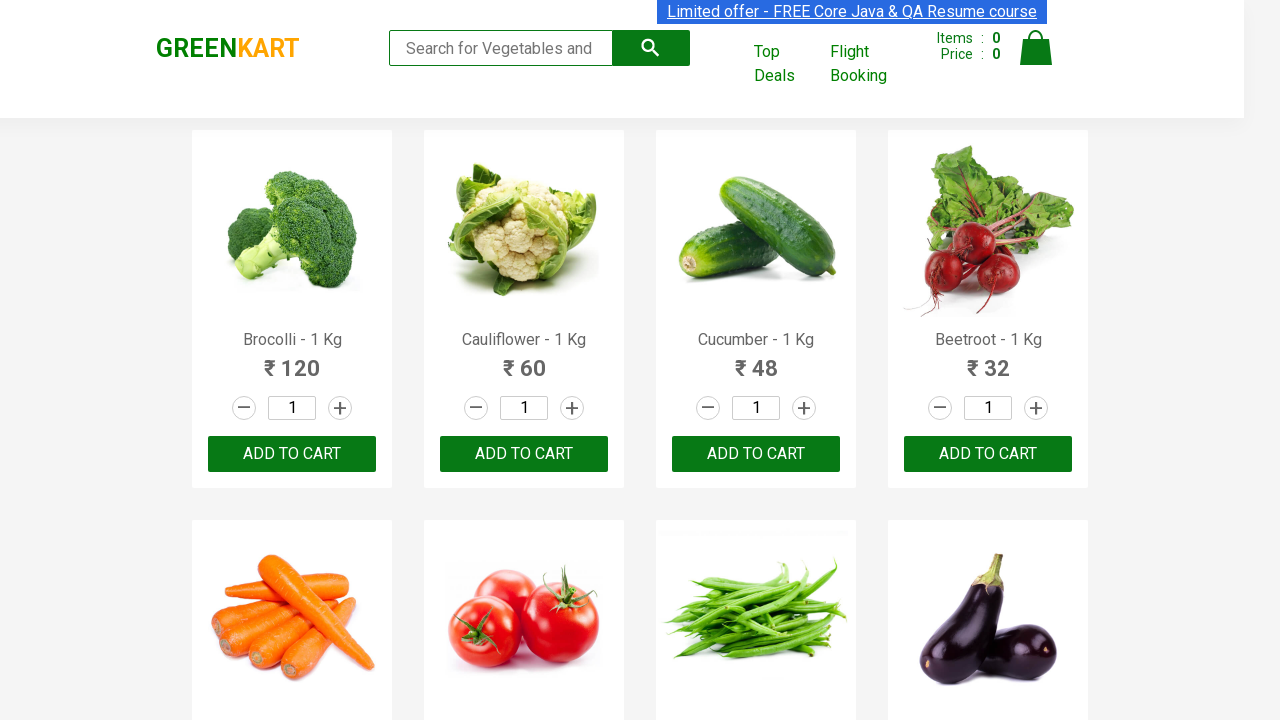

Extracted product name: Mango
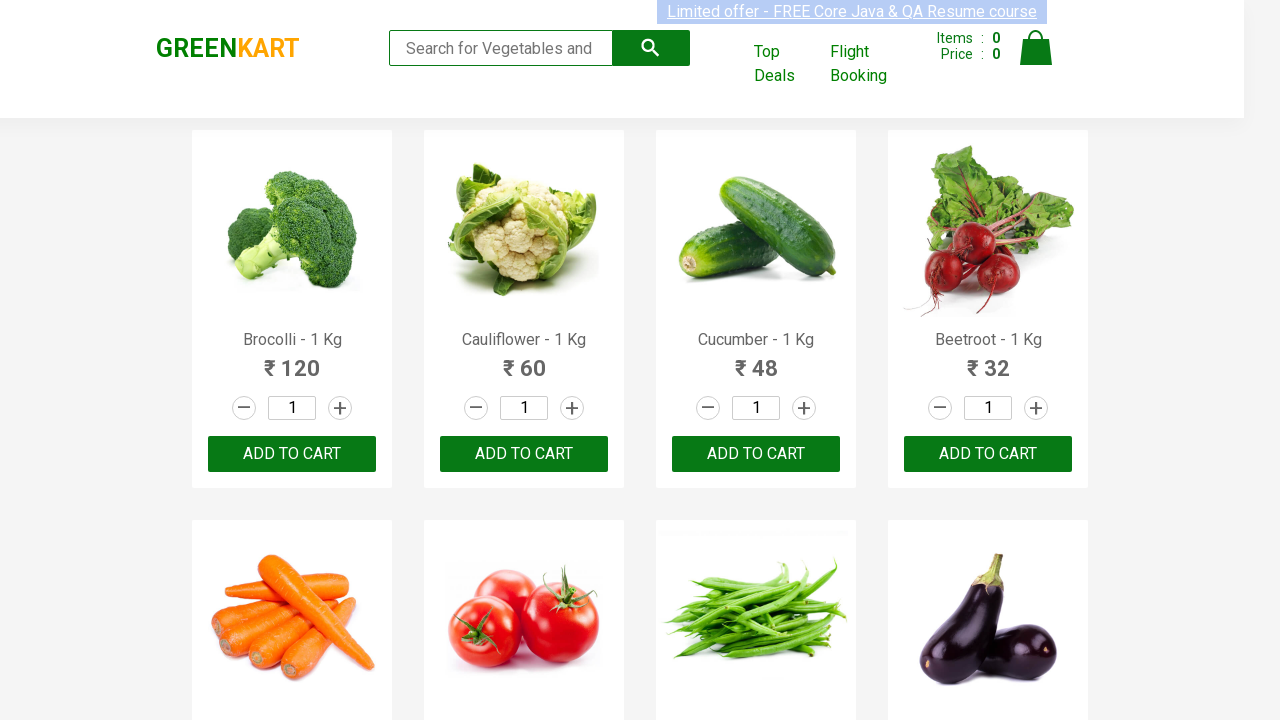

Extracted product name: Musk Melon
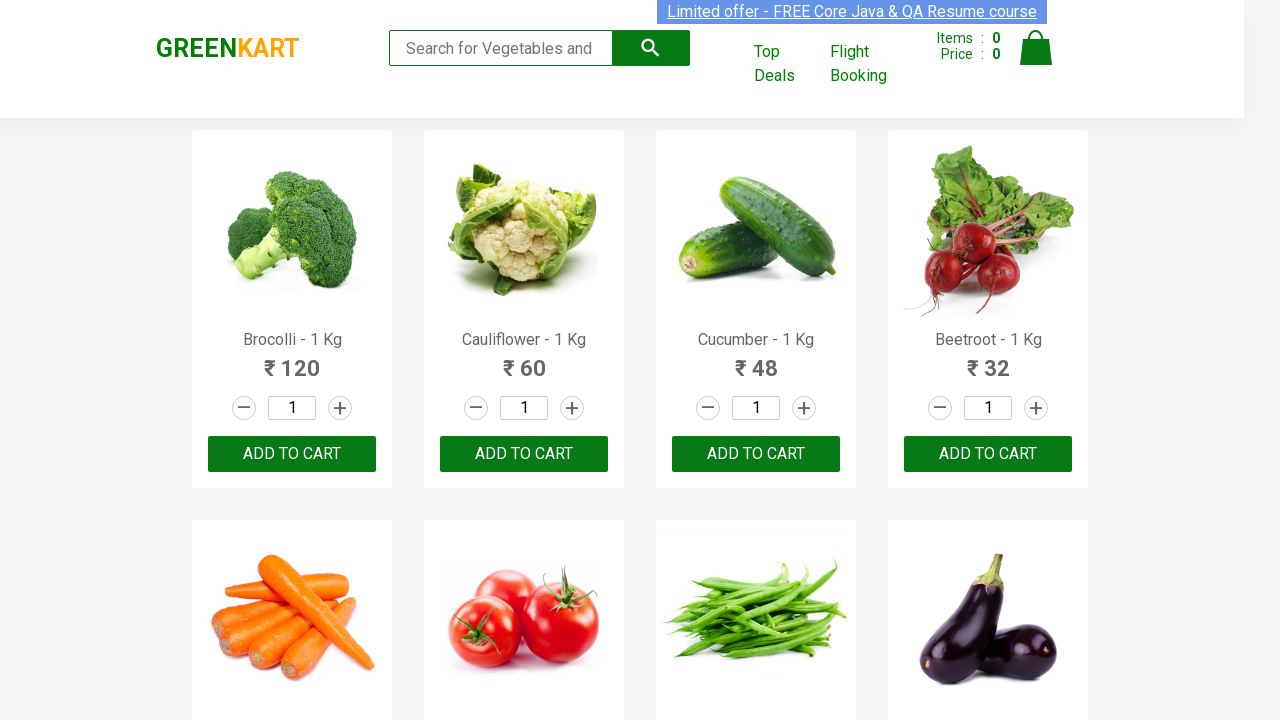

Extracted product name: Orange
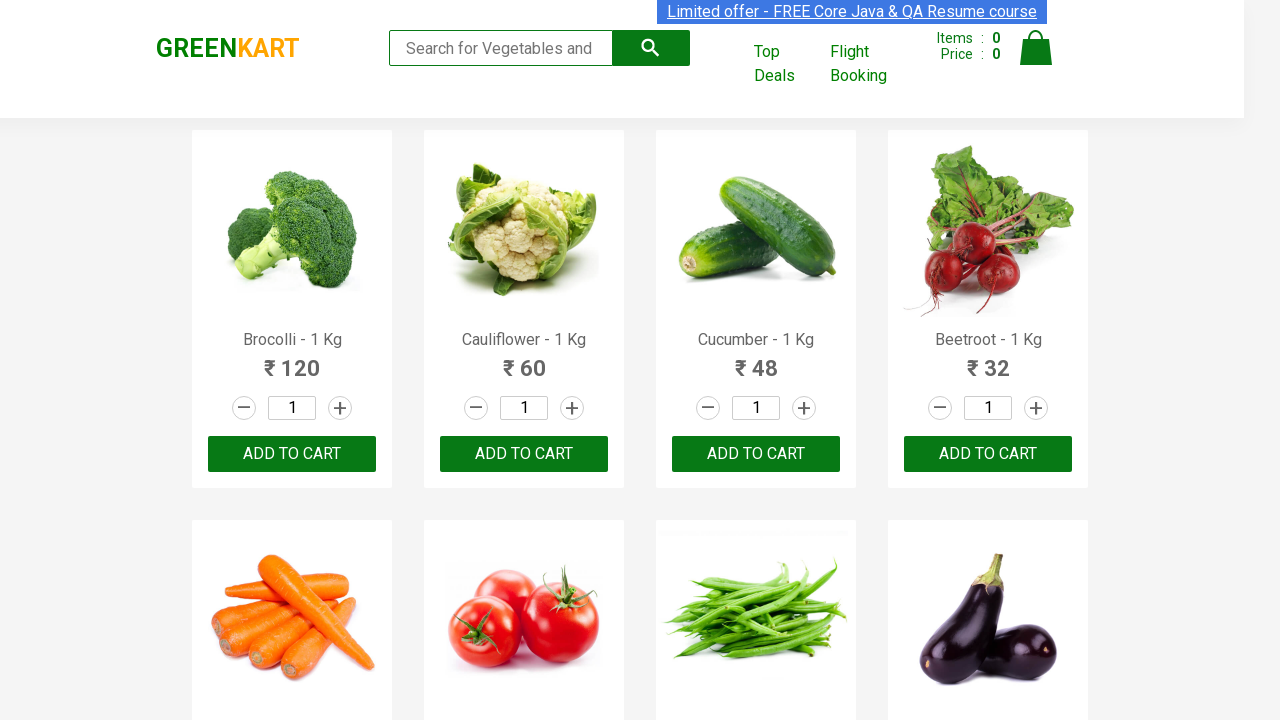

Extracted product name: Pears
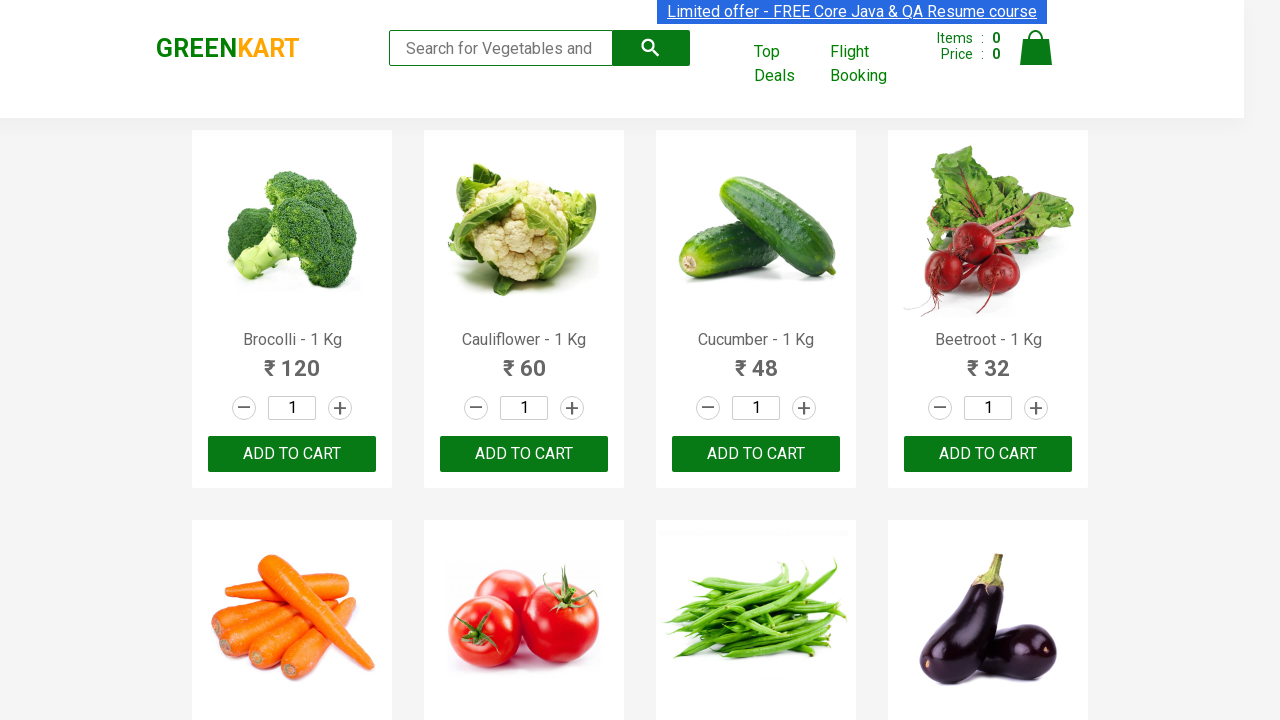

Extracted product name: Pomegranate
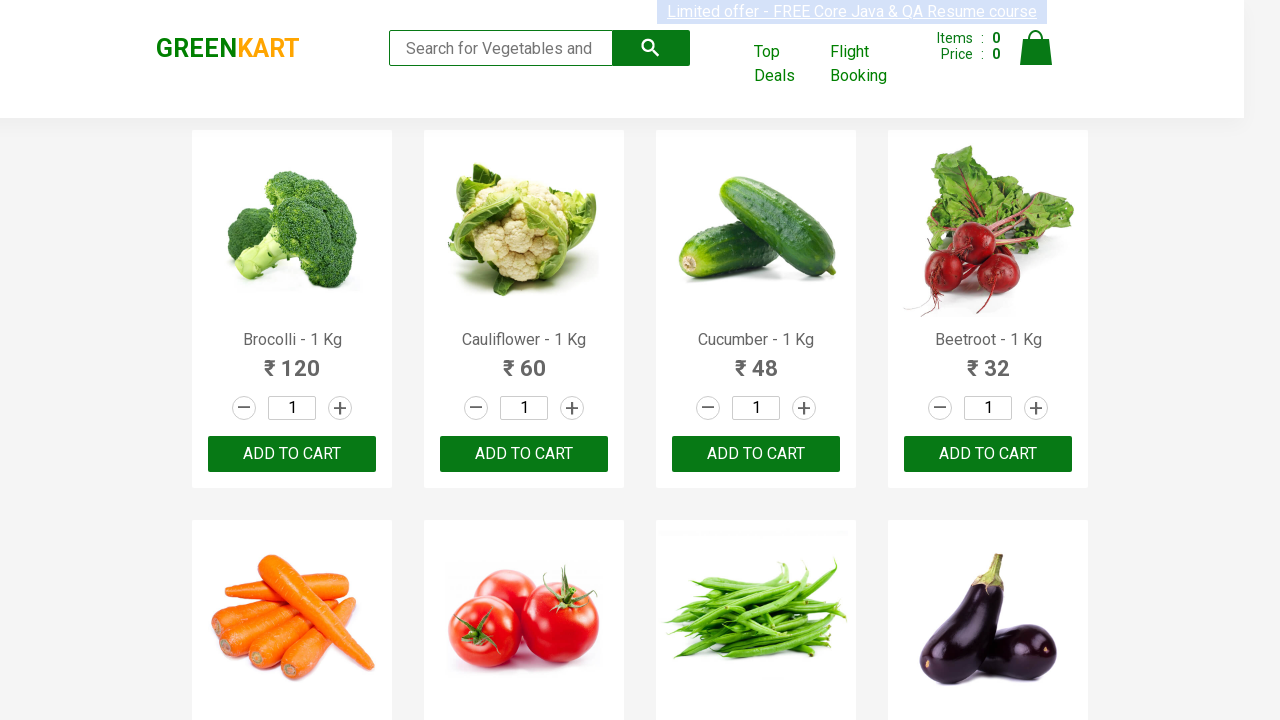

Clicked 'Add to Cart' button for Pomegranate at (524, 360) on div.product-action > button >> nth=21
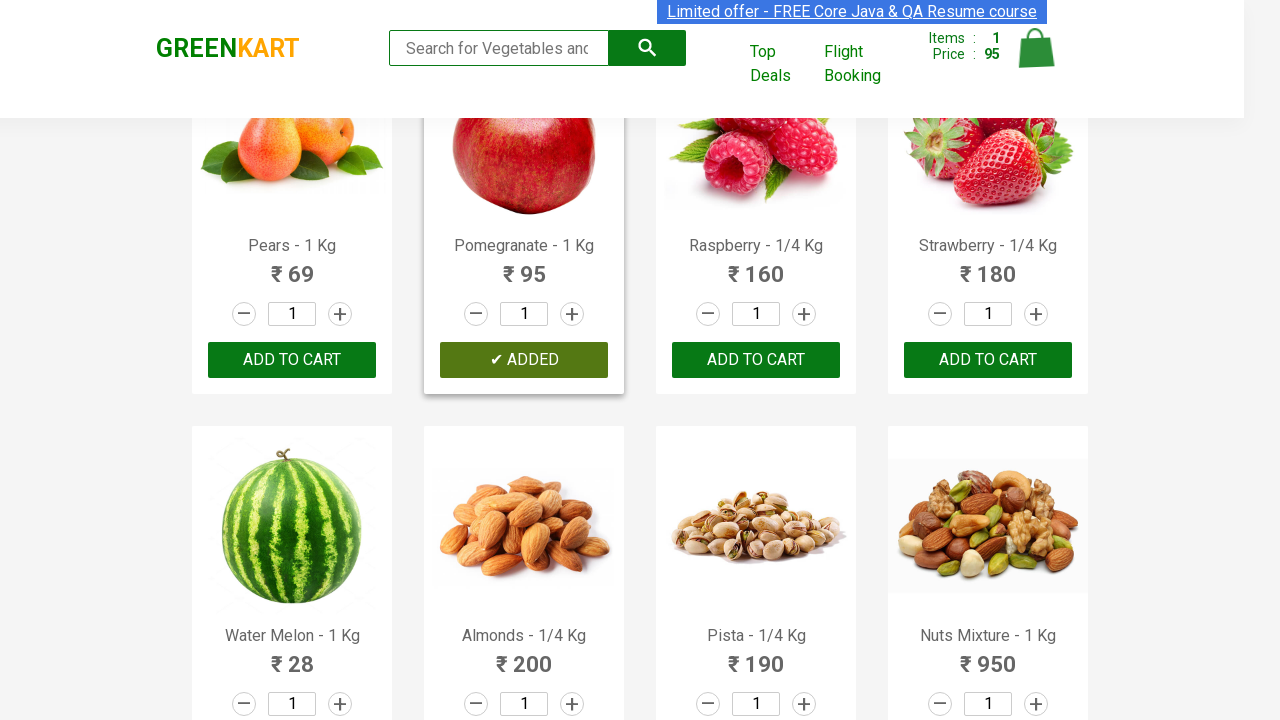

Extracted product name: Raspberry
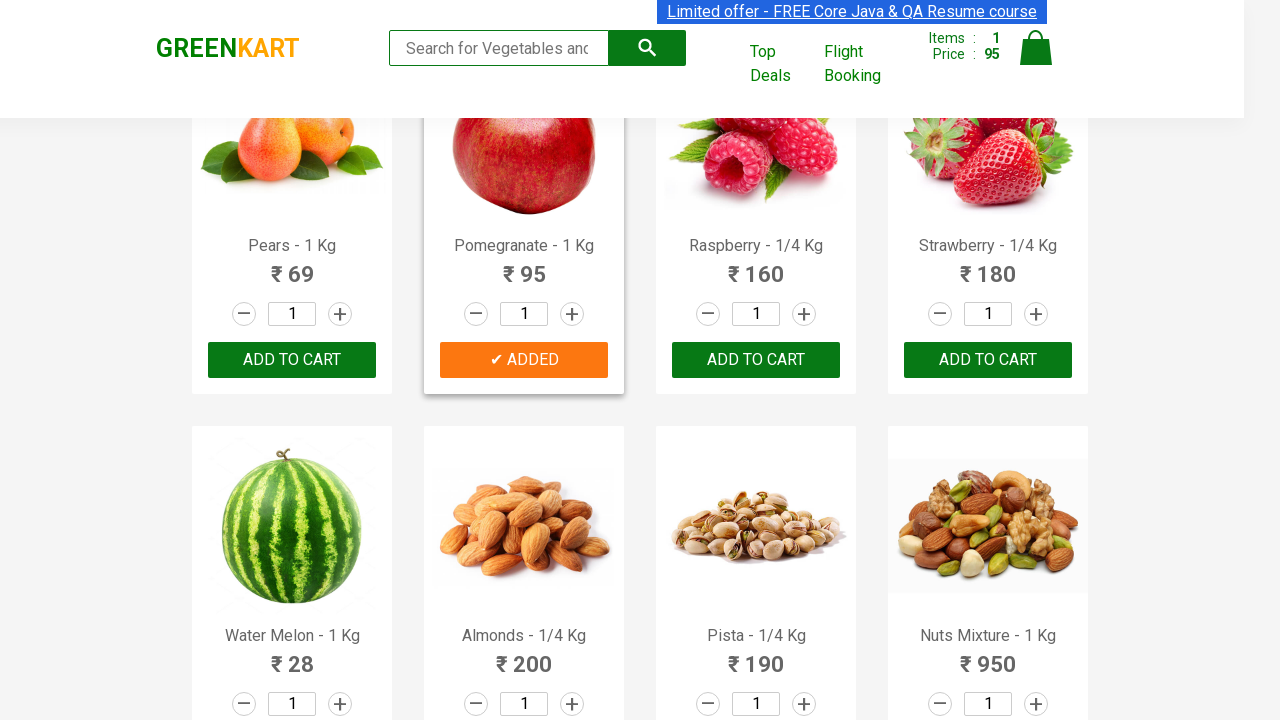

Clicked 'Add to Cart' button for Raspberry at (756, 360) on div.product-action > button >> nth=22
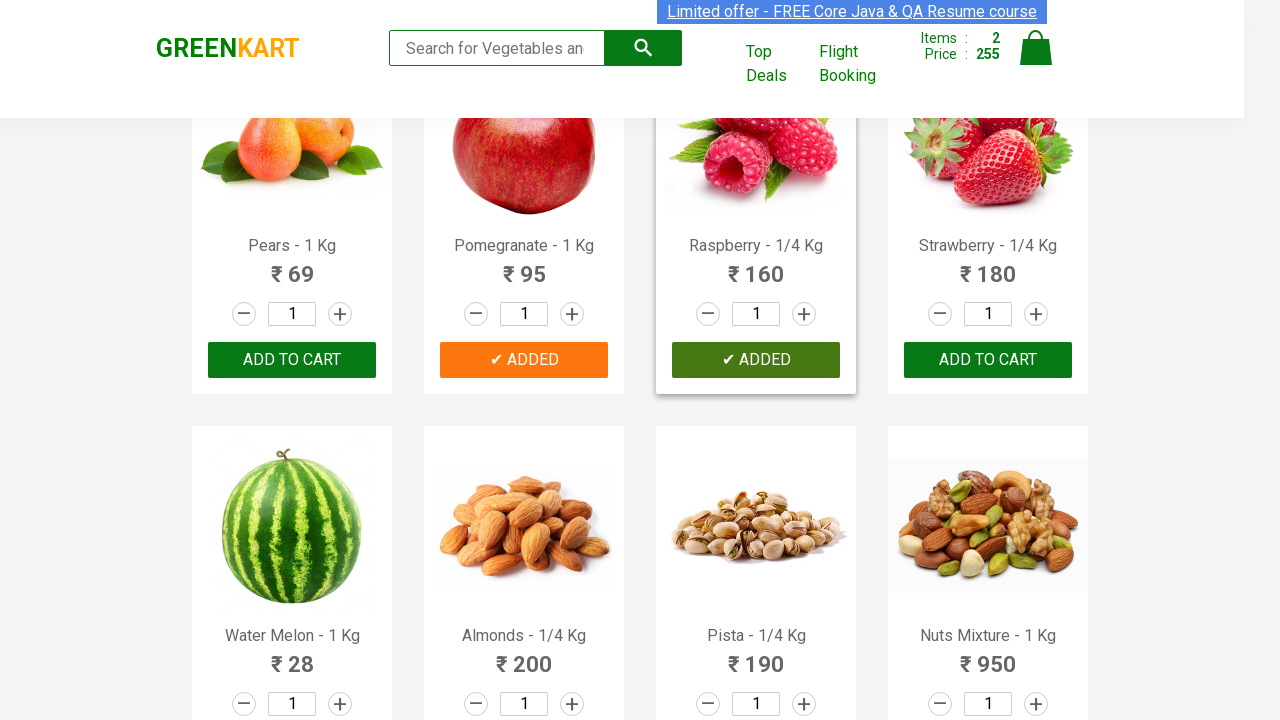

Extracted product name: Strawberry
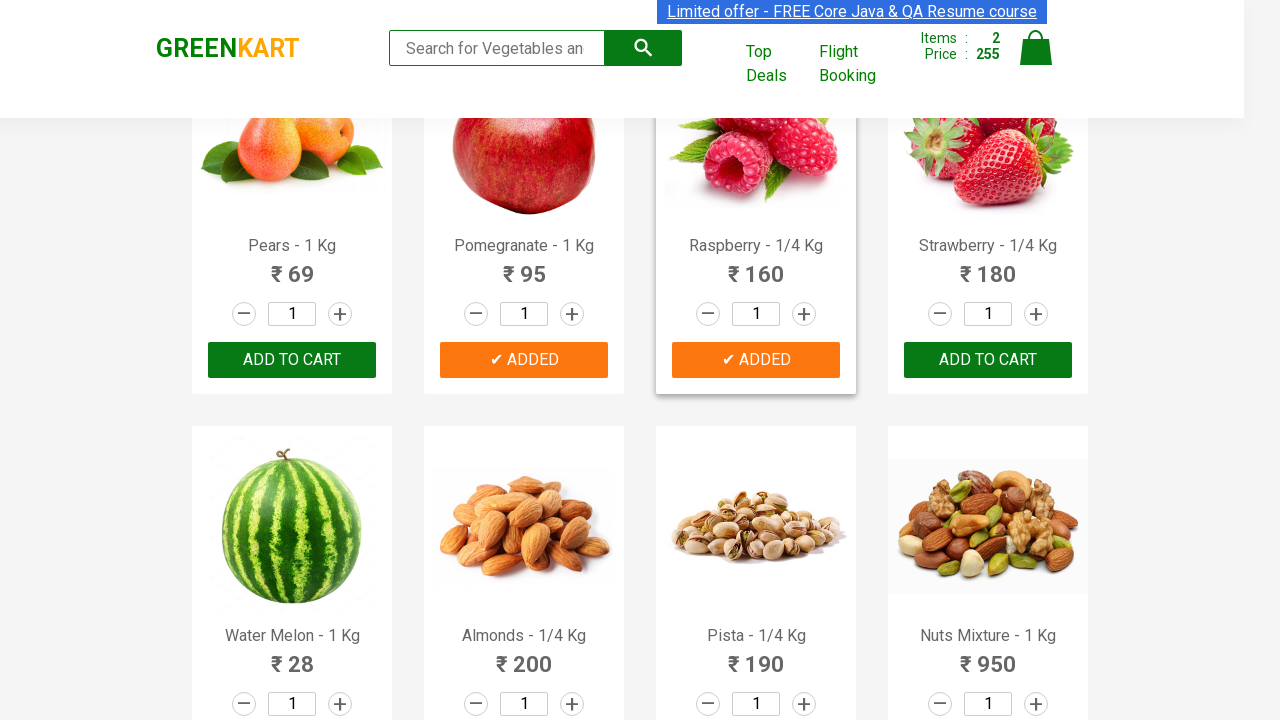

Clicked 'Add to Cart' button for Strawberry at (988, 360) on div.product-action > button >> nth=23
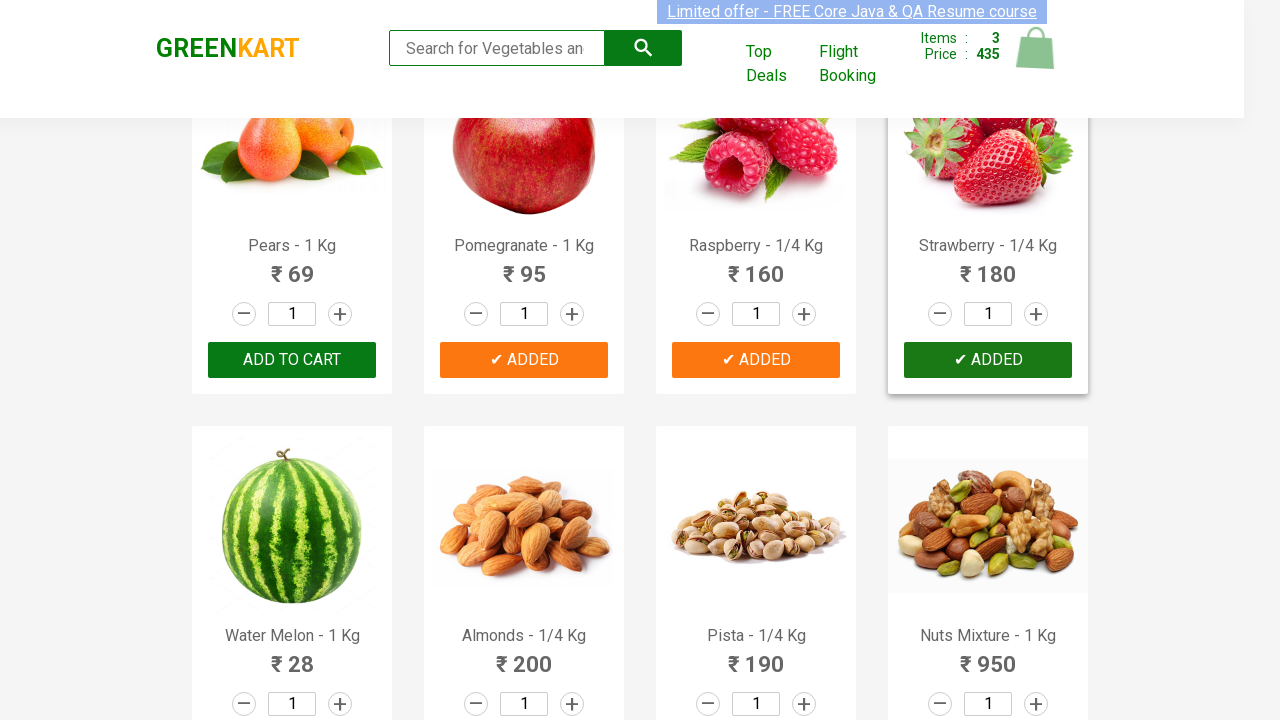

Extracted product name: Water Melon
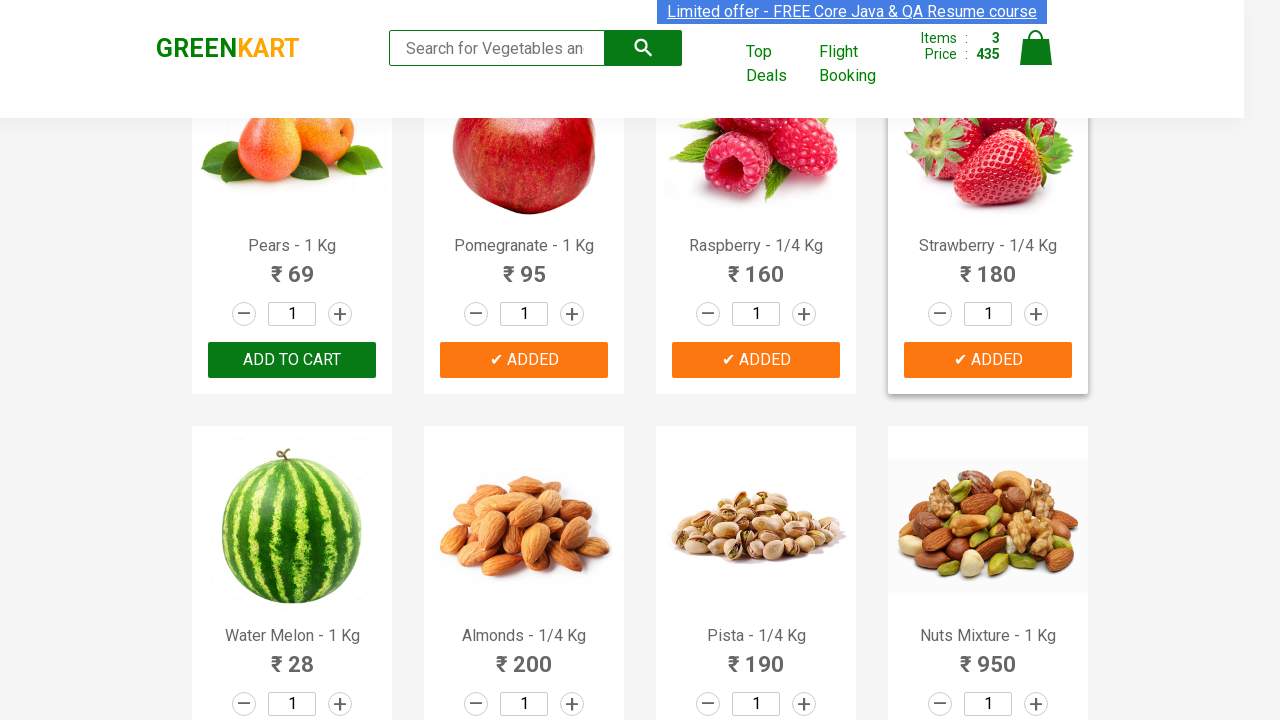

Clicked 'Add to Cart' button for Water Melon at (292, 360) on div.product-action > button >> nth=24
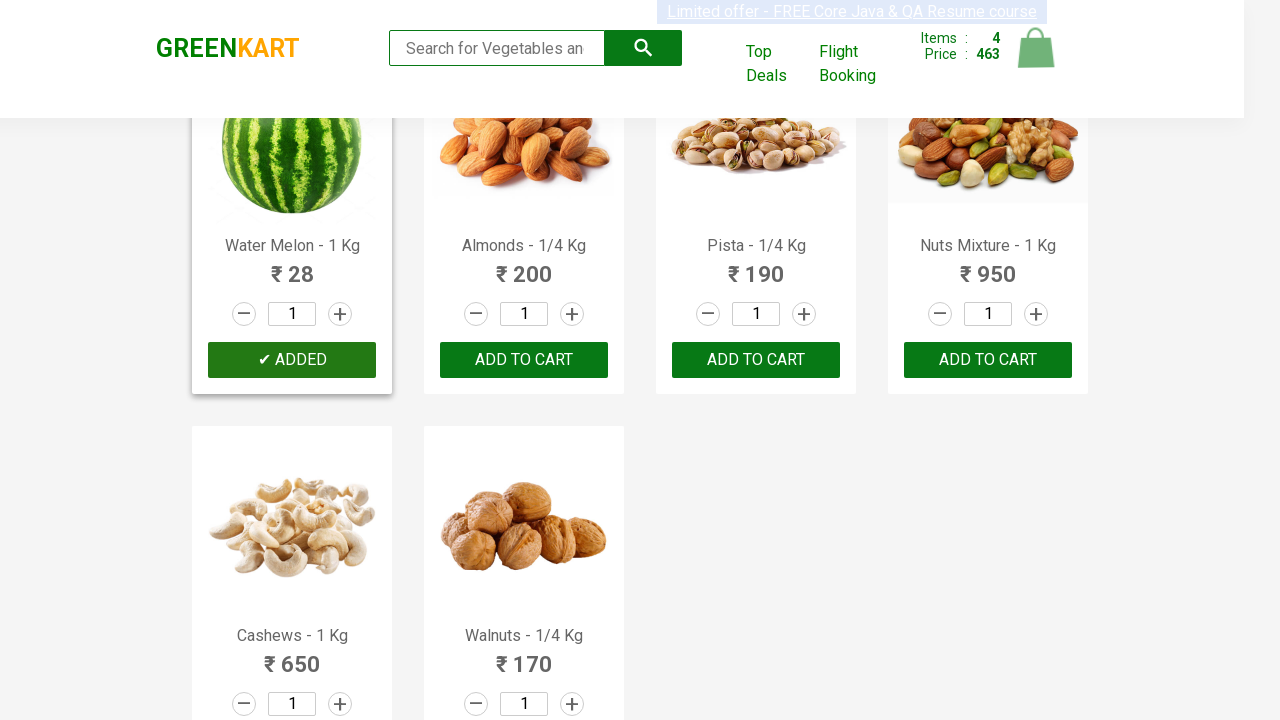

All 4 desired products have been added to cart
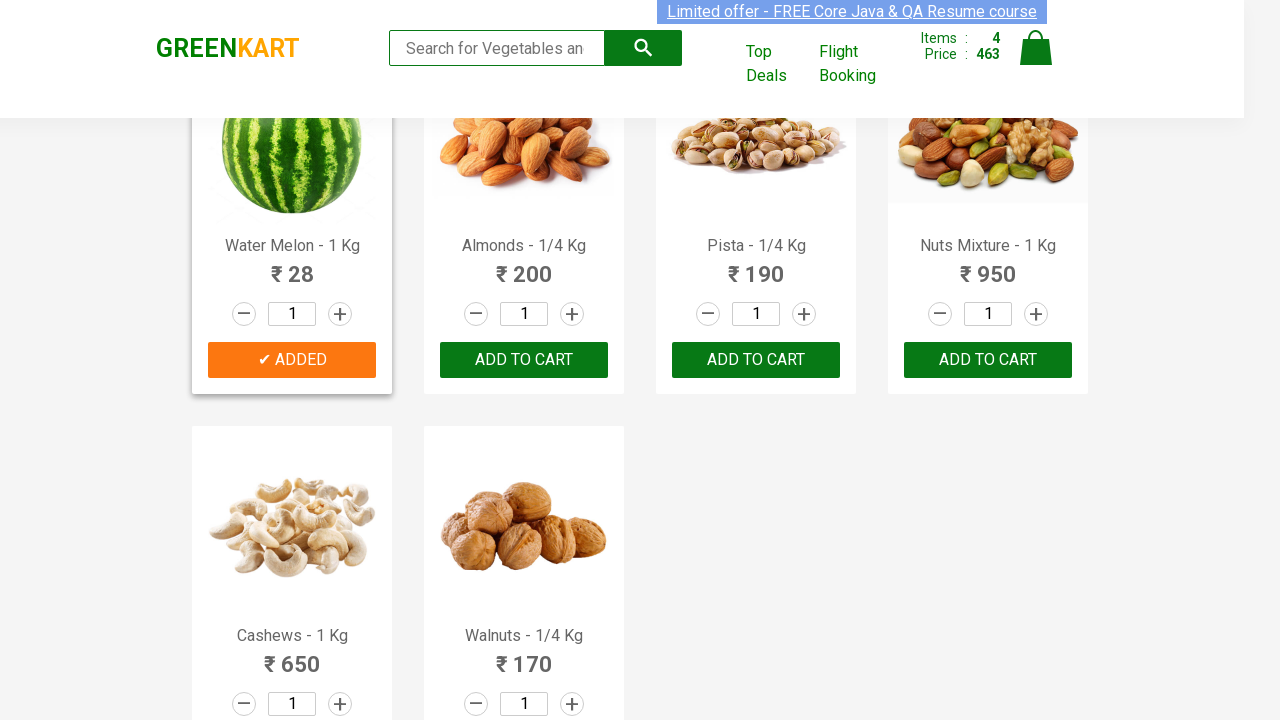

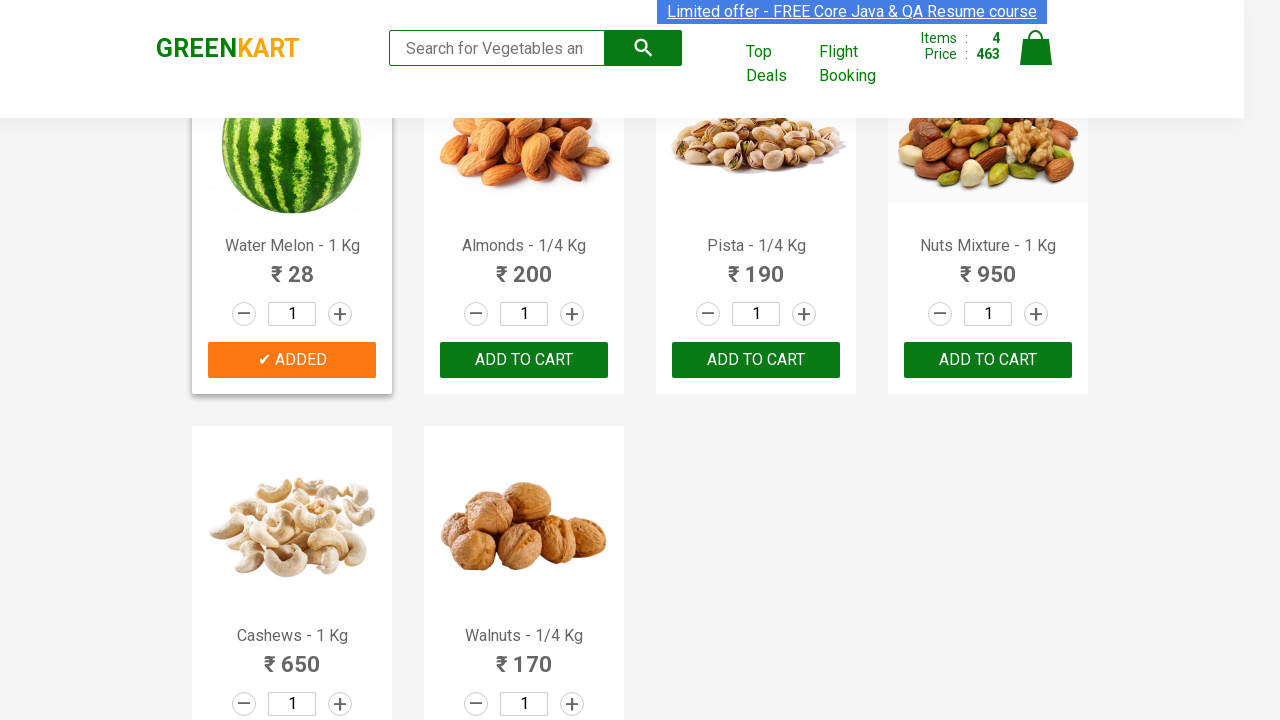